Tests that clicking the Sign In button on the forgot password page navigates back to the signin page

Starting URL: https://btrak272-development.snovasys.com/sessions/forgot-password

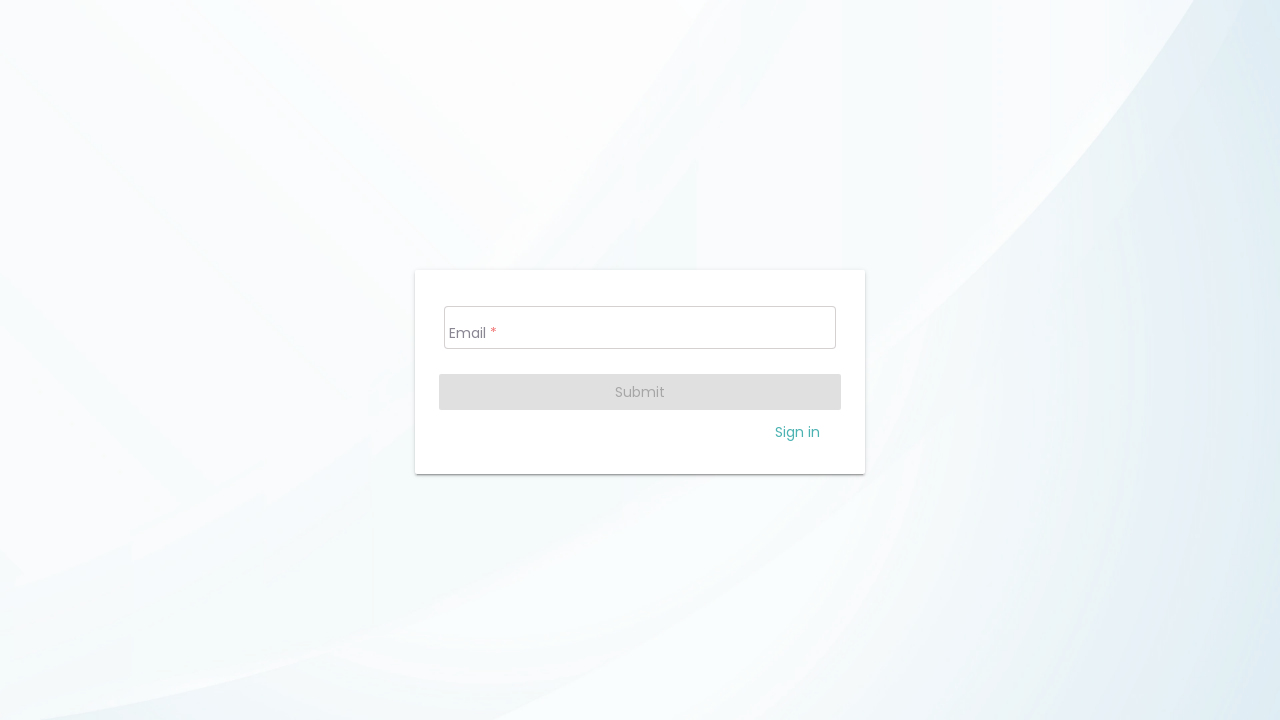

Clicked Sign In button on forgot password page at (797, 432) on .mat-accent >> .mat-button-wrapper
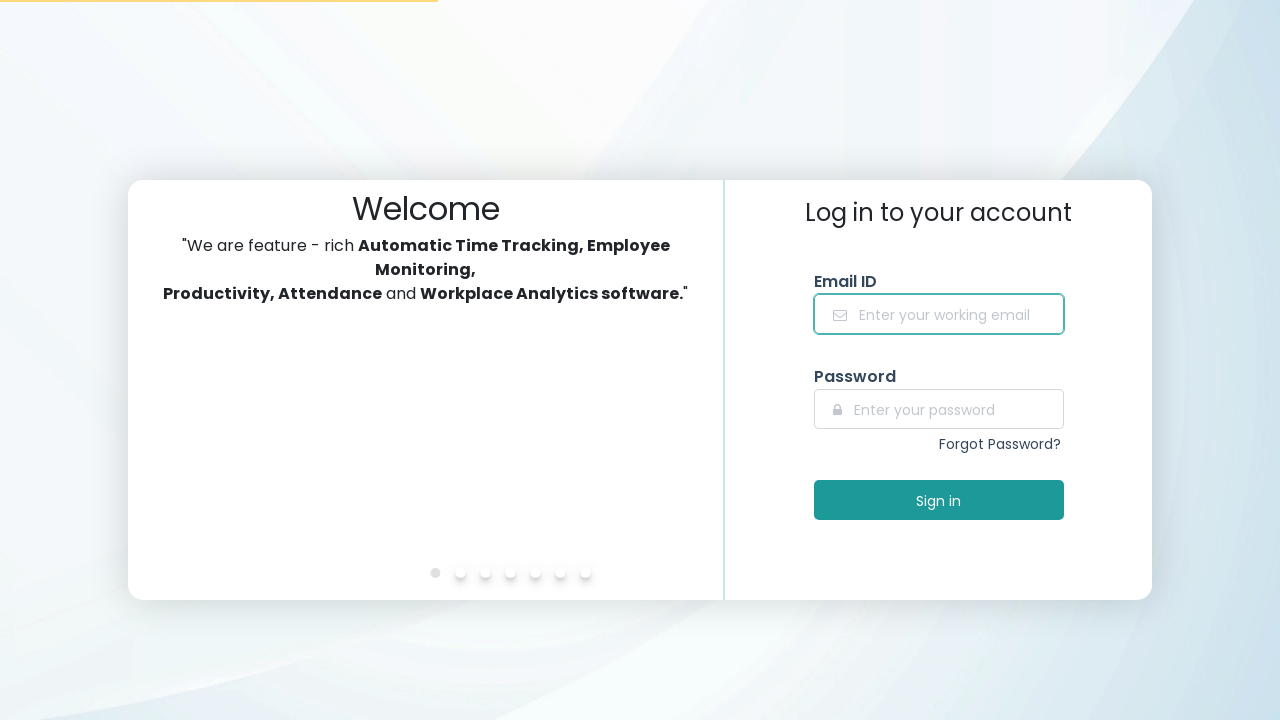

Navigated to sign in page
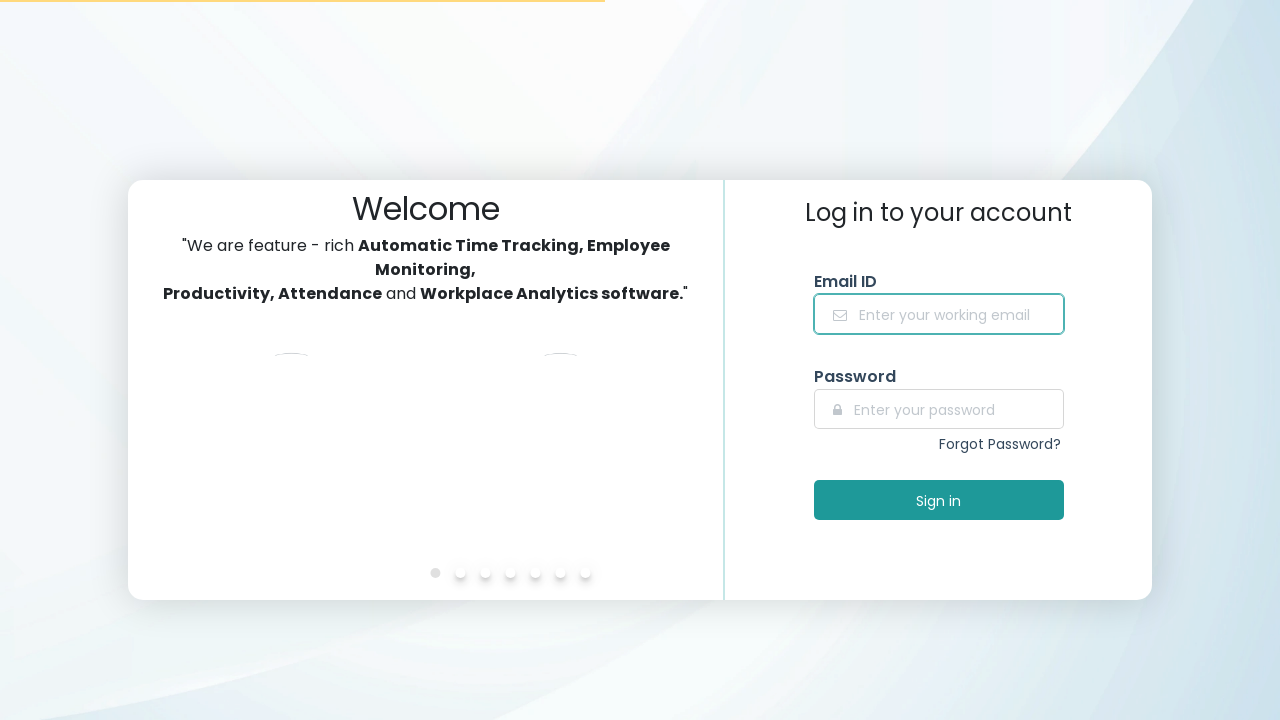

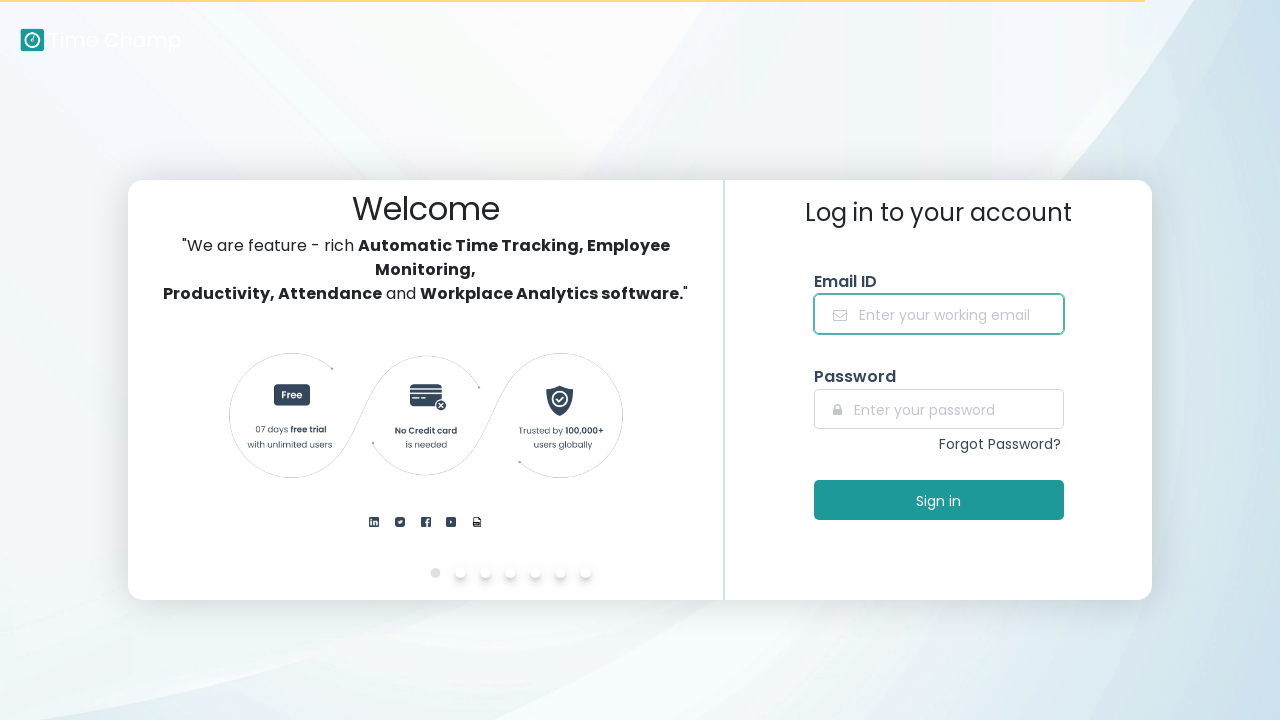